Tests JavaScript alert functionality by clicking a button that triggers an alert and verifying the alert appears

Starting URL: http://the-internet.herokuapp.com/javascript_alerts

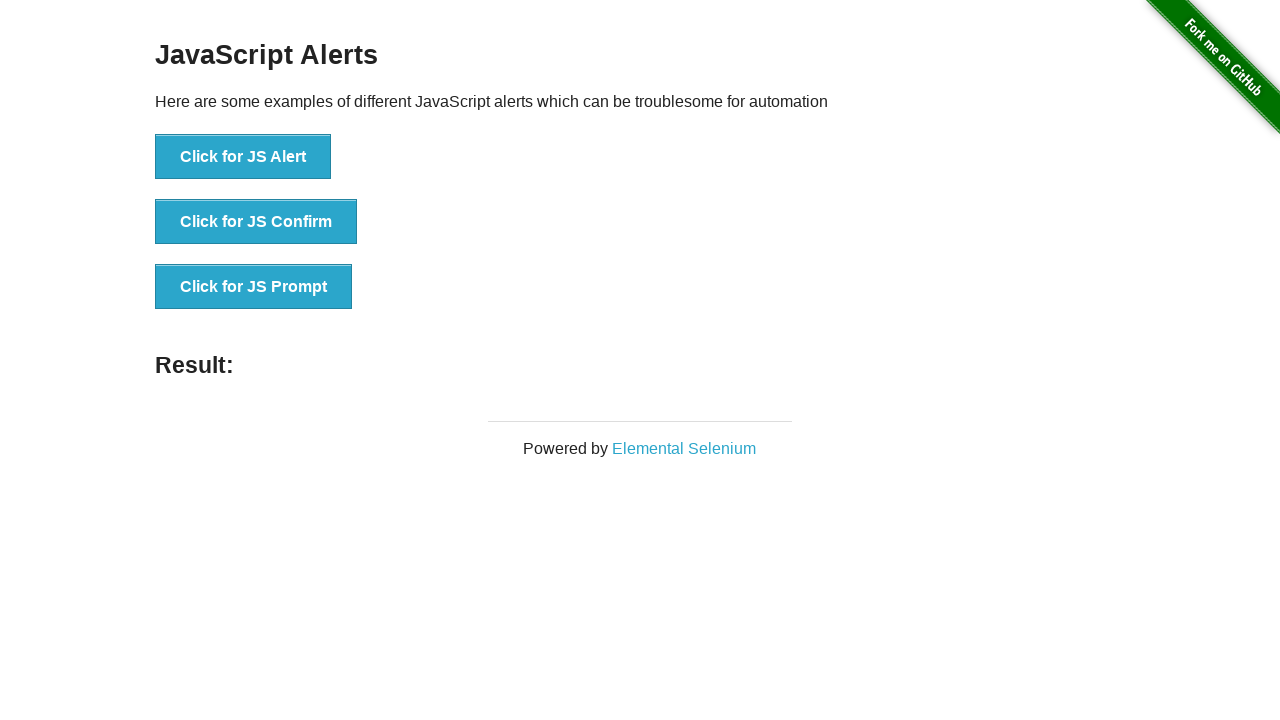

Clicked button to trigger JavaScript alert at (243, 157) on button[onclick='jsAlert()']
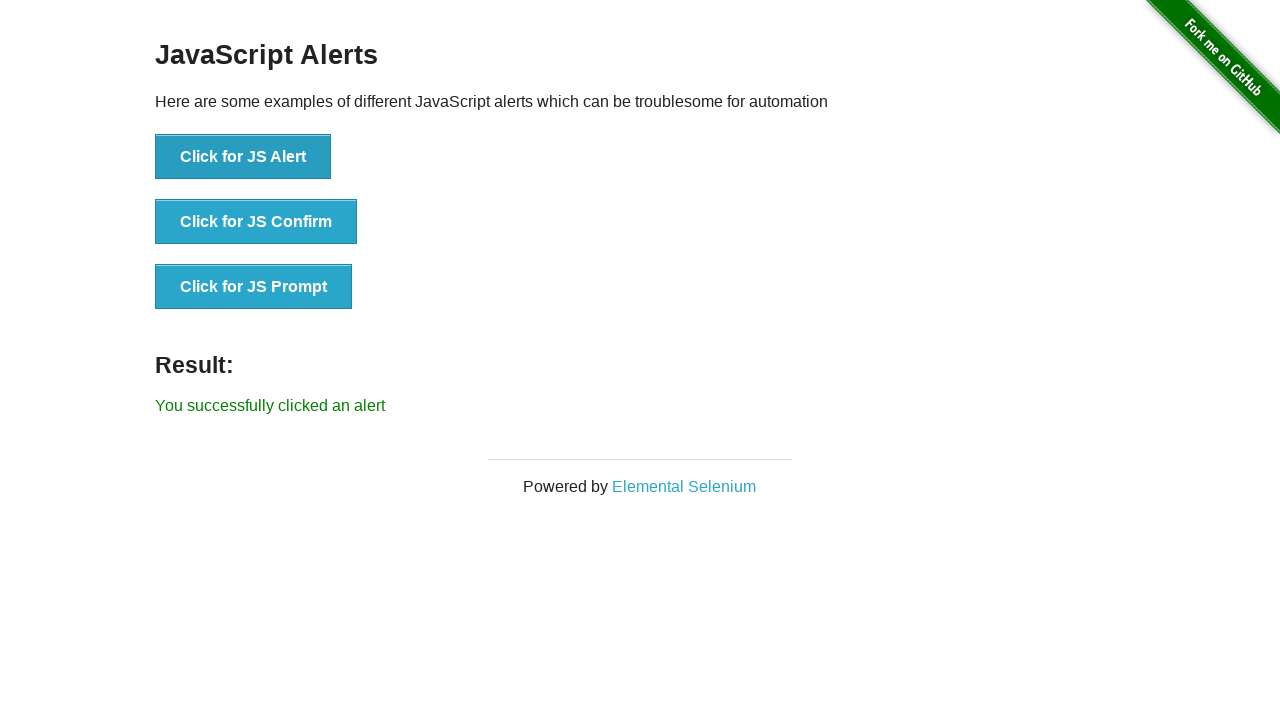

Set up dialog handler to accept the alert
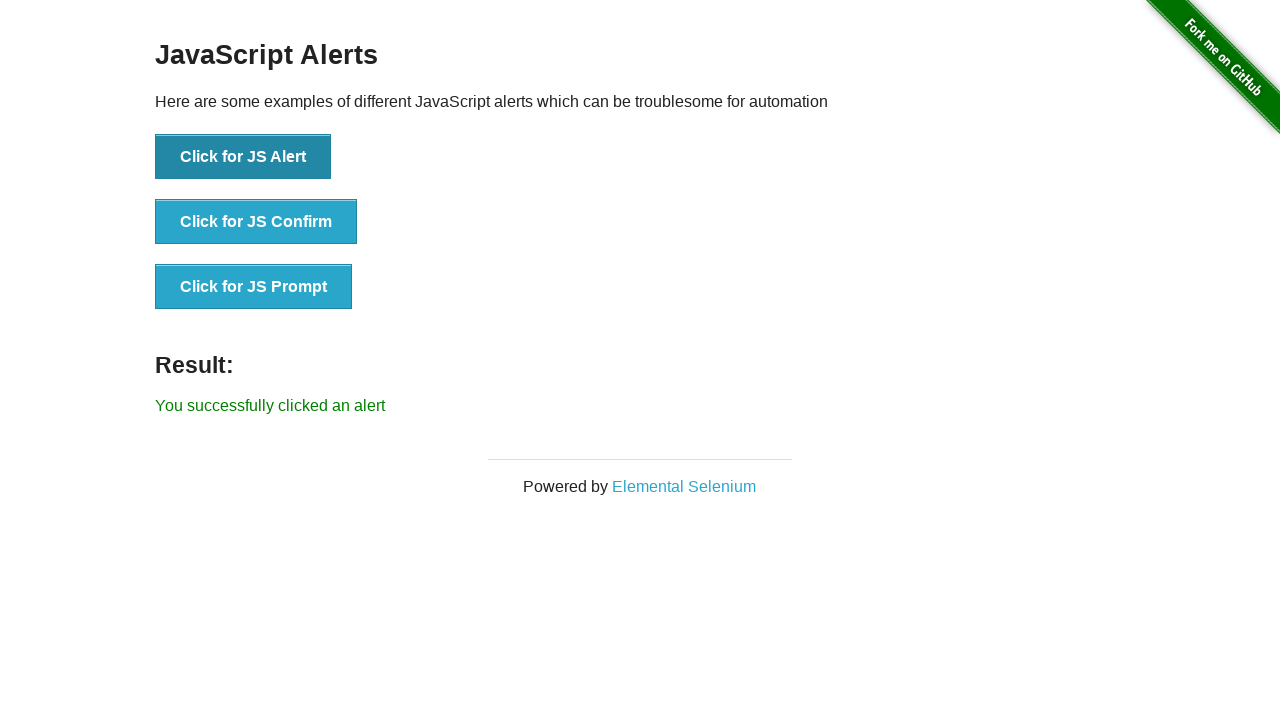

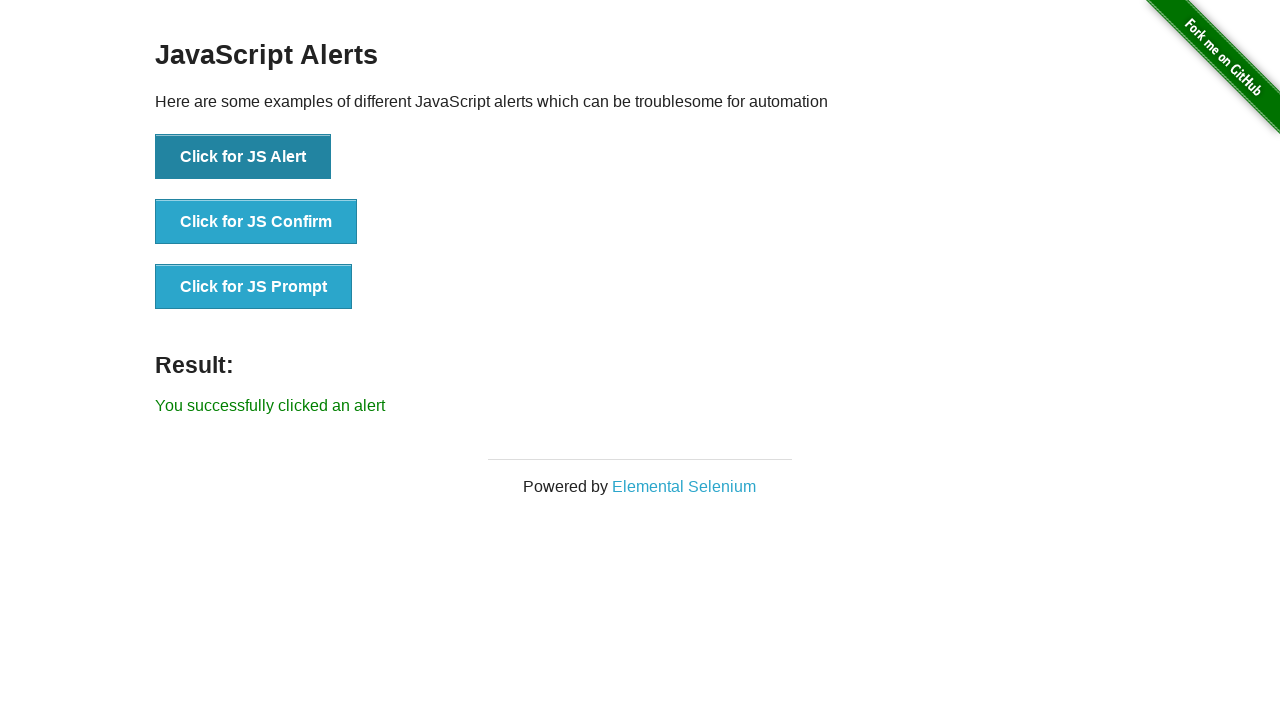